Tests nested frame navigation by clicking on the Nested Frames link, switching to parent and child frames, and verifying the text content within the middle frame.

Starting URL: https://the-internet.herokuapp.com/

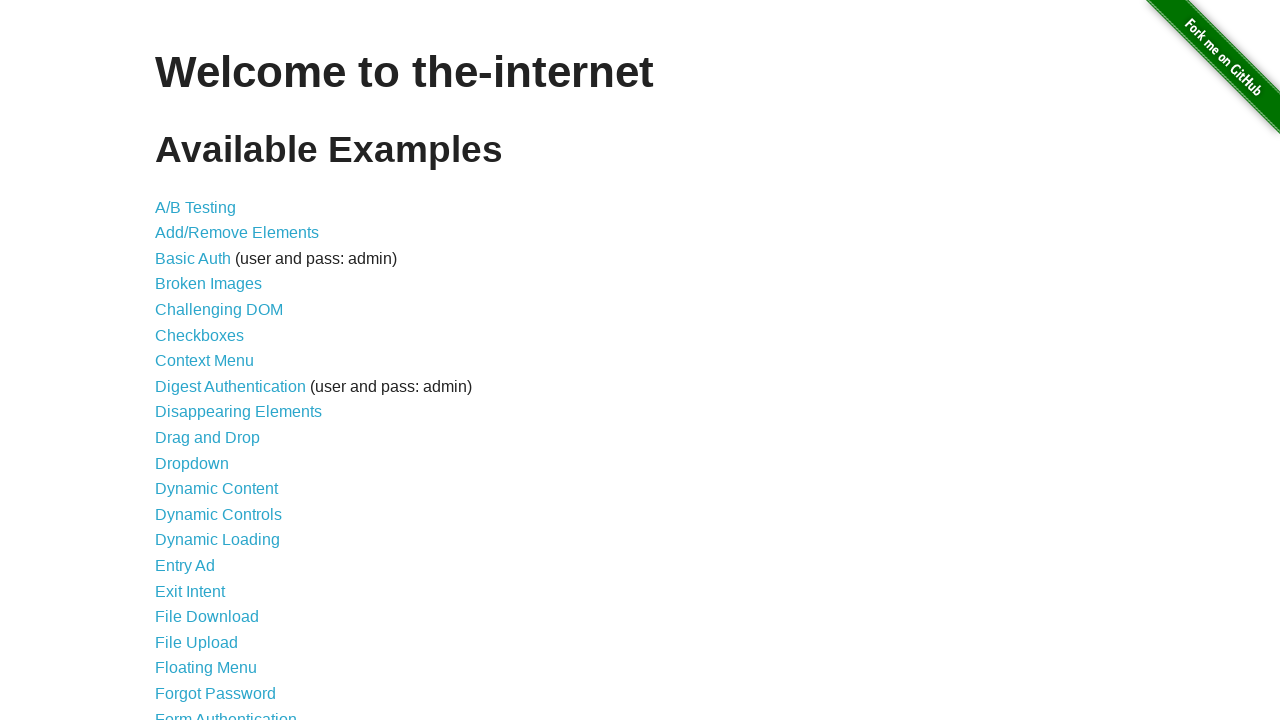

Clicked on the Nested Frames link at (210, 395) on xpath=//a[text()='Nested Frames']
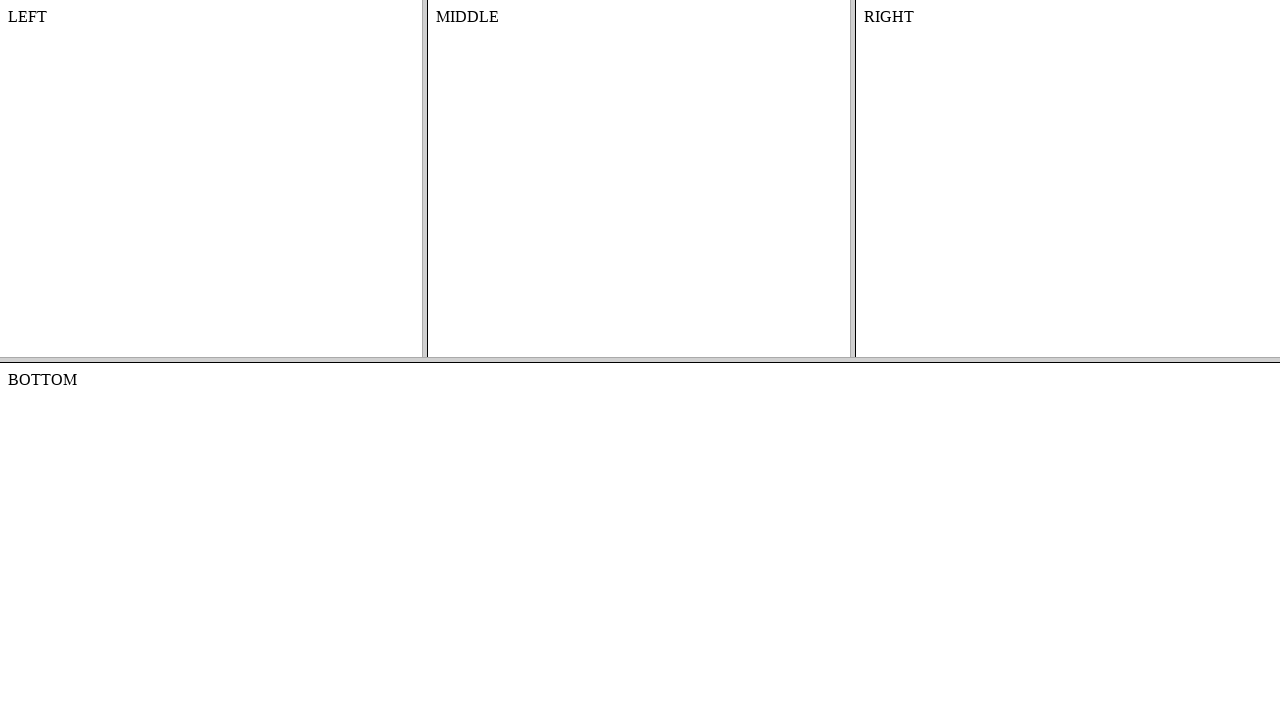

Waited for page to load with domcontentloaded state
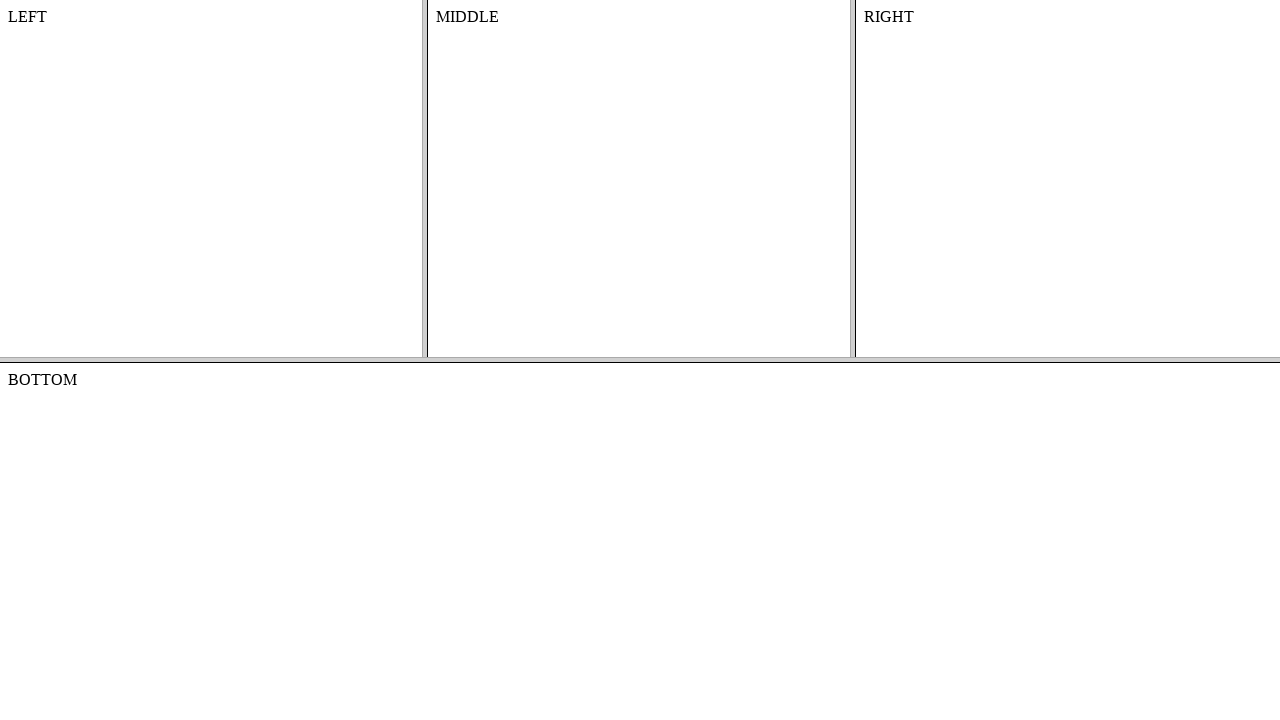

Located the top frame
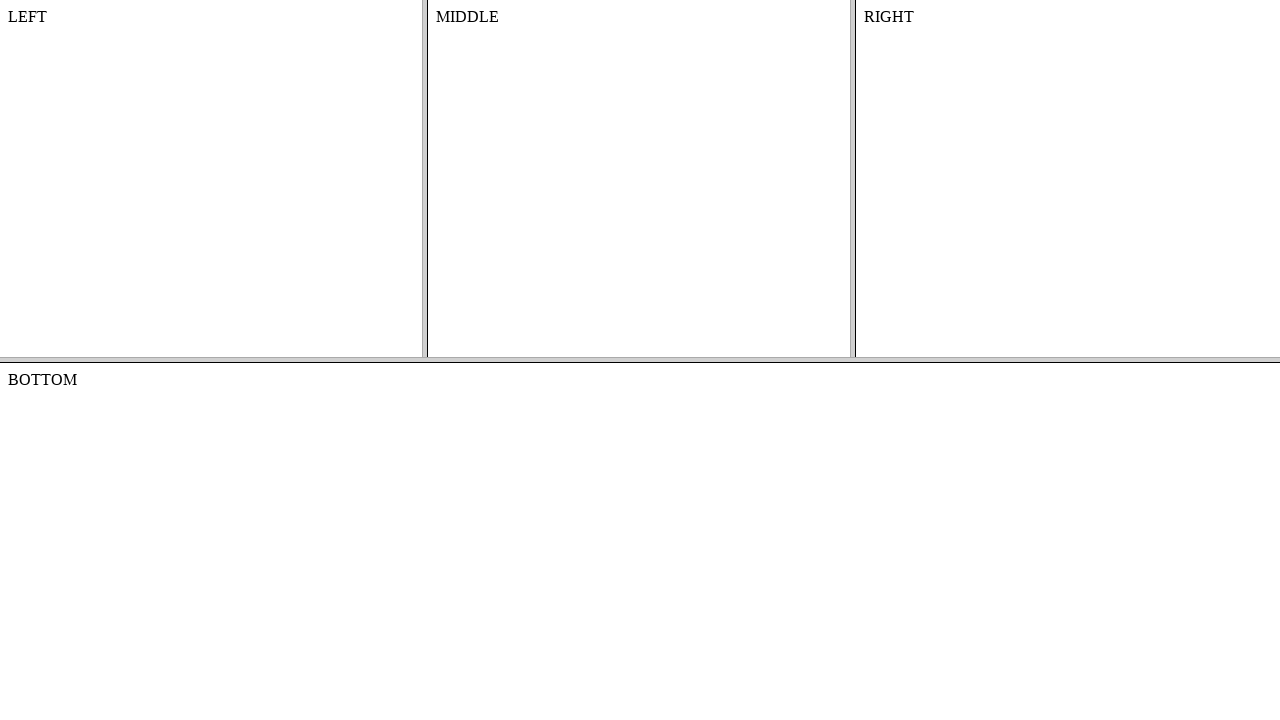

Located the middle frame within the top frame
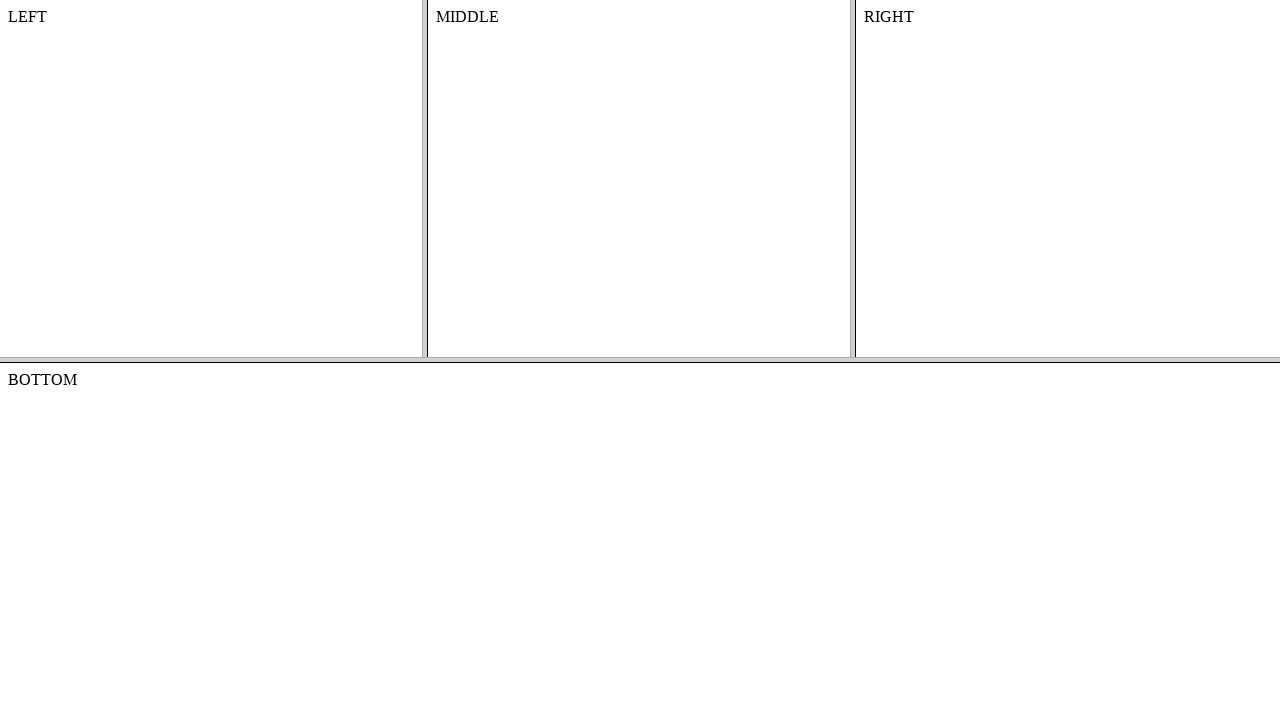

Retrieved text content from middle frame: 'MIDDLE'
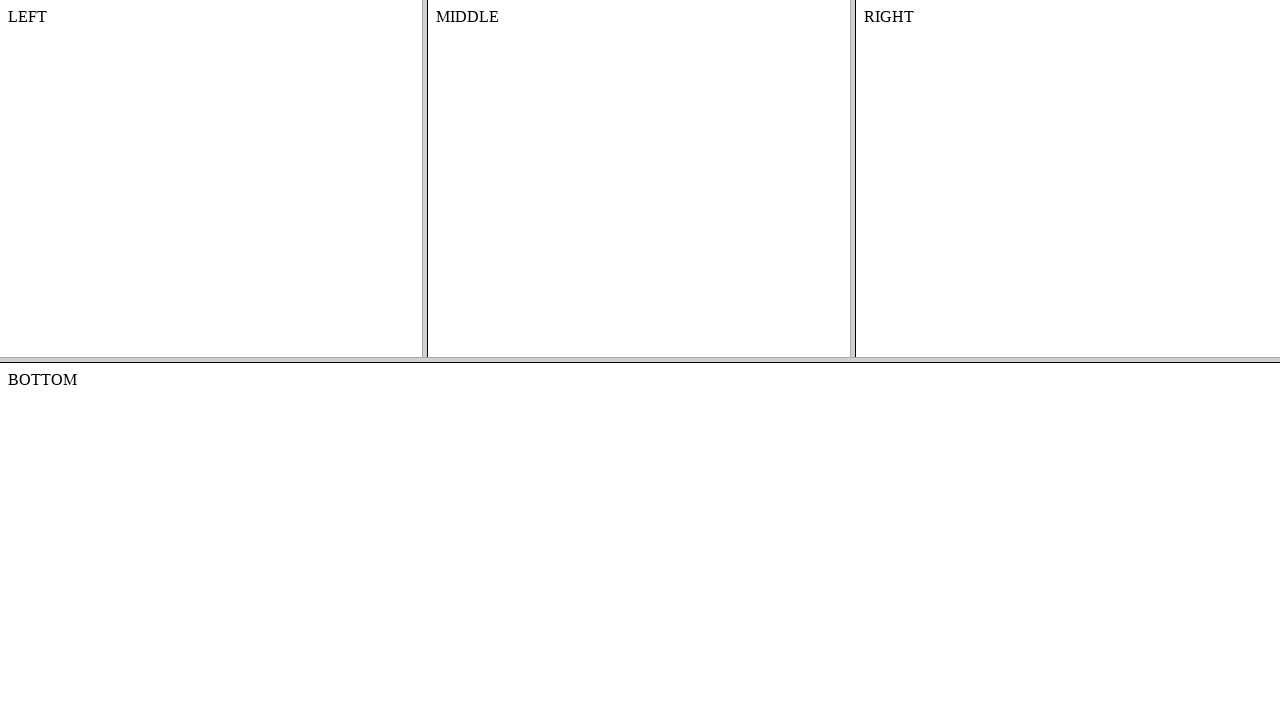

Verified that the content element exists in the middle frame
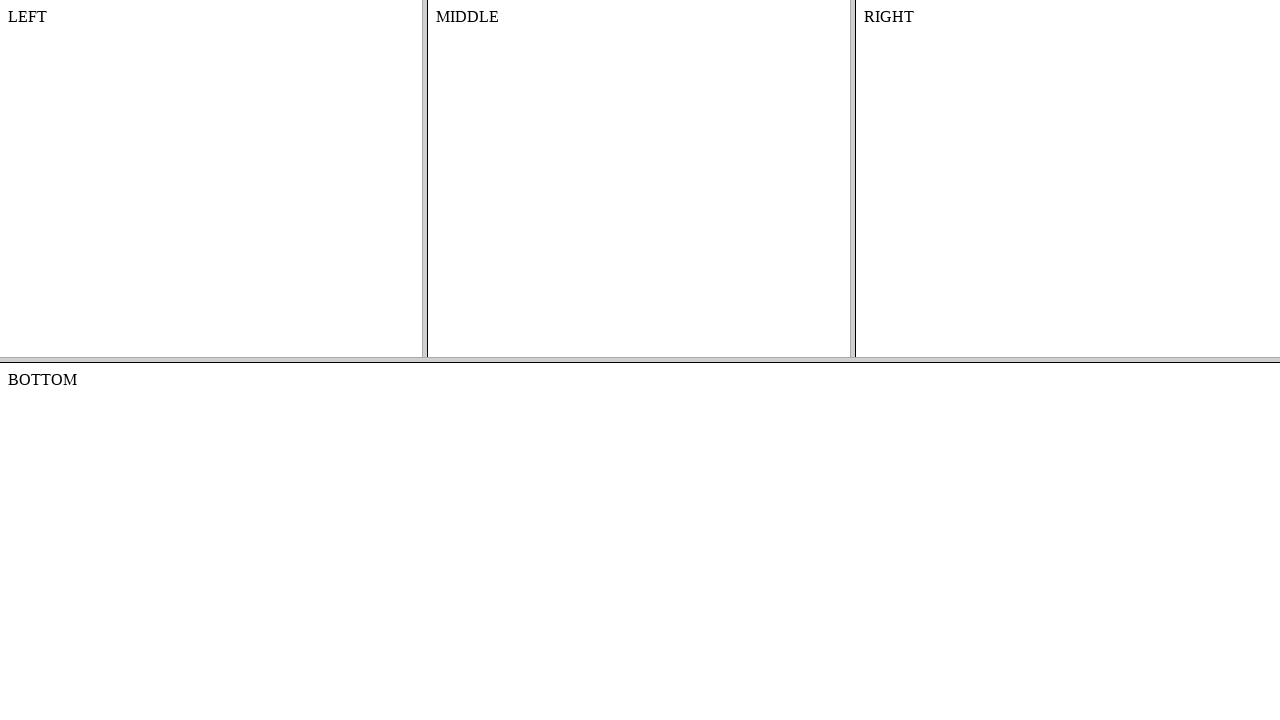

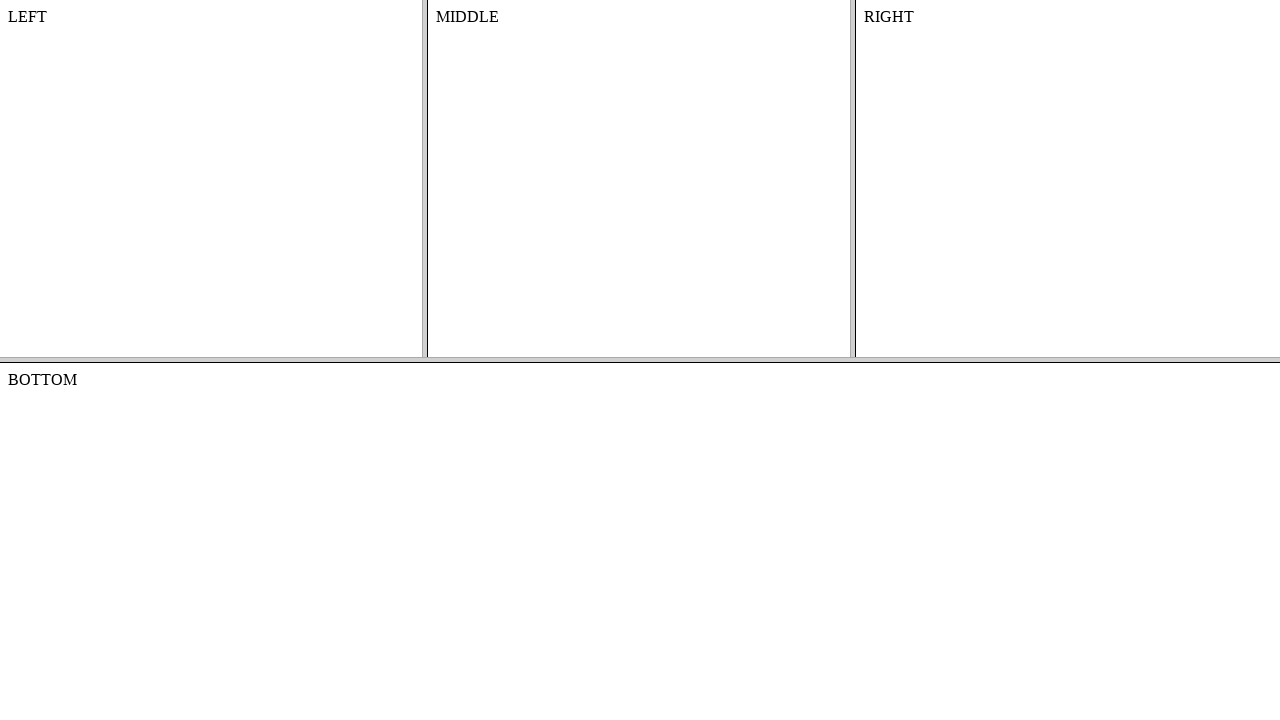